Tests browser window/tab handling by clicking a button that opens a new tab, switching to the child window, closing it, and switching back to the main window.

Starting URL: http://demo.automationtesting.in/Windows.html

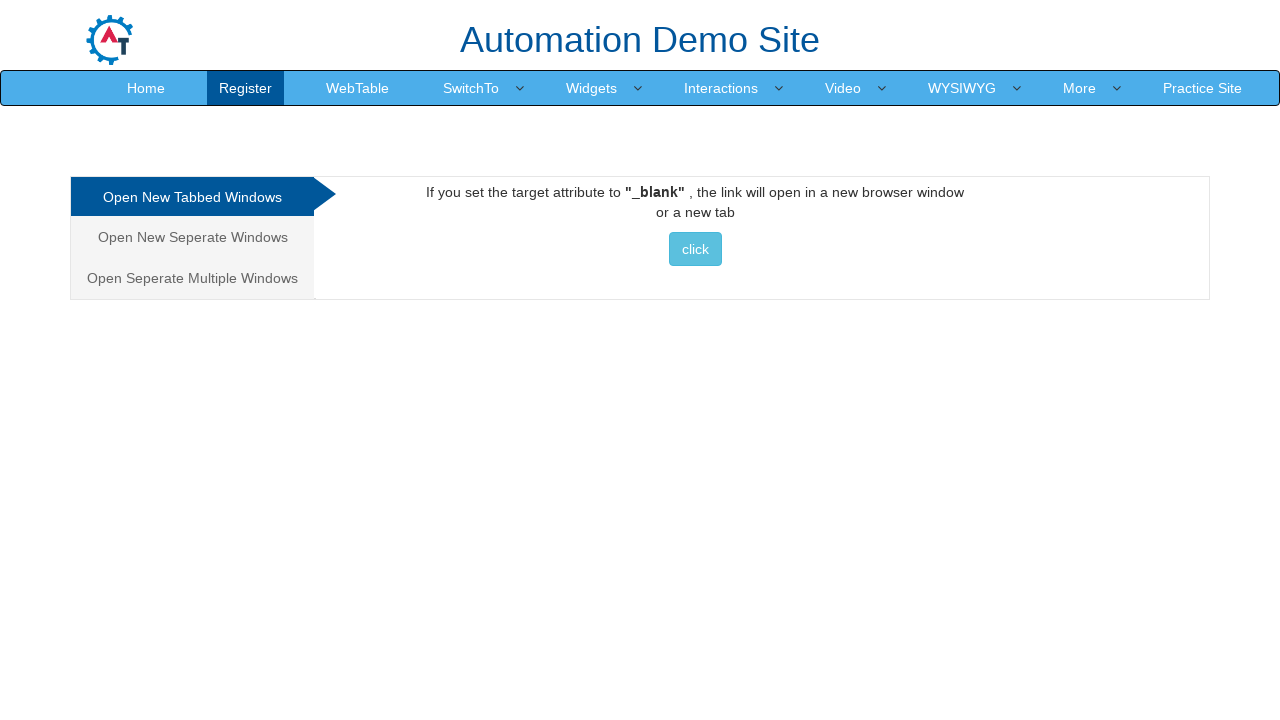

Set viewport size to 1920x1080
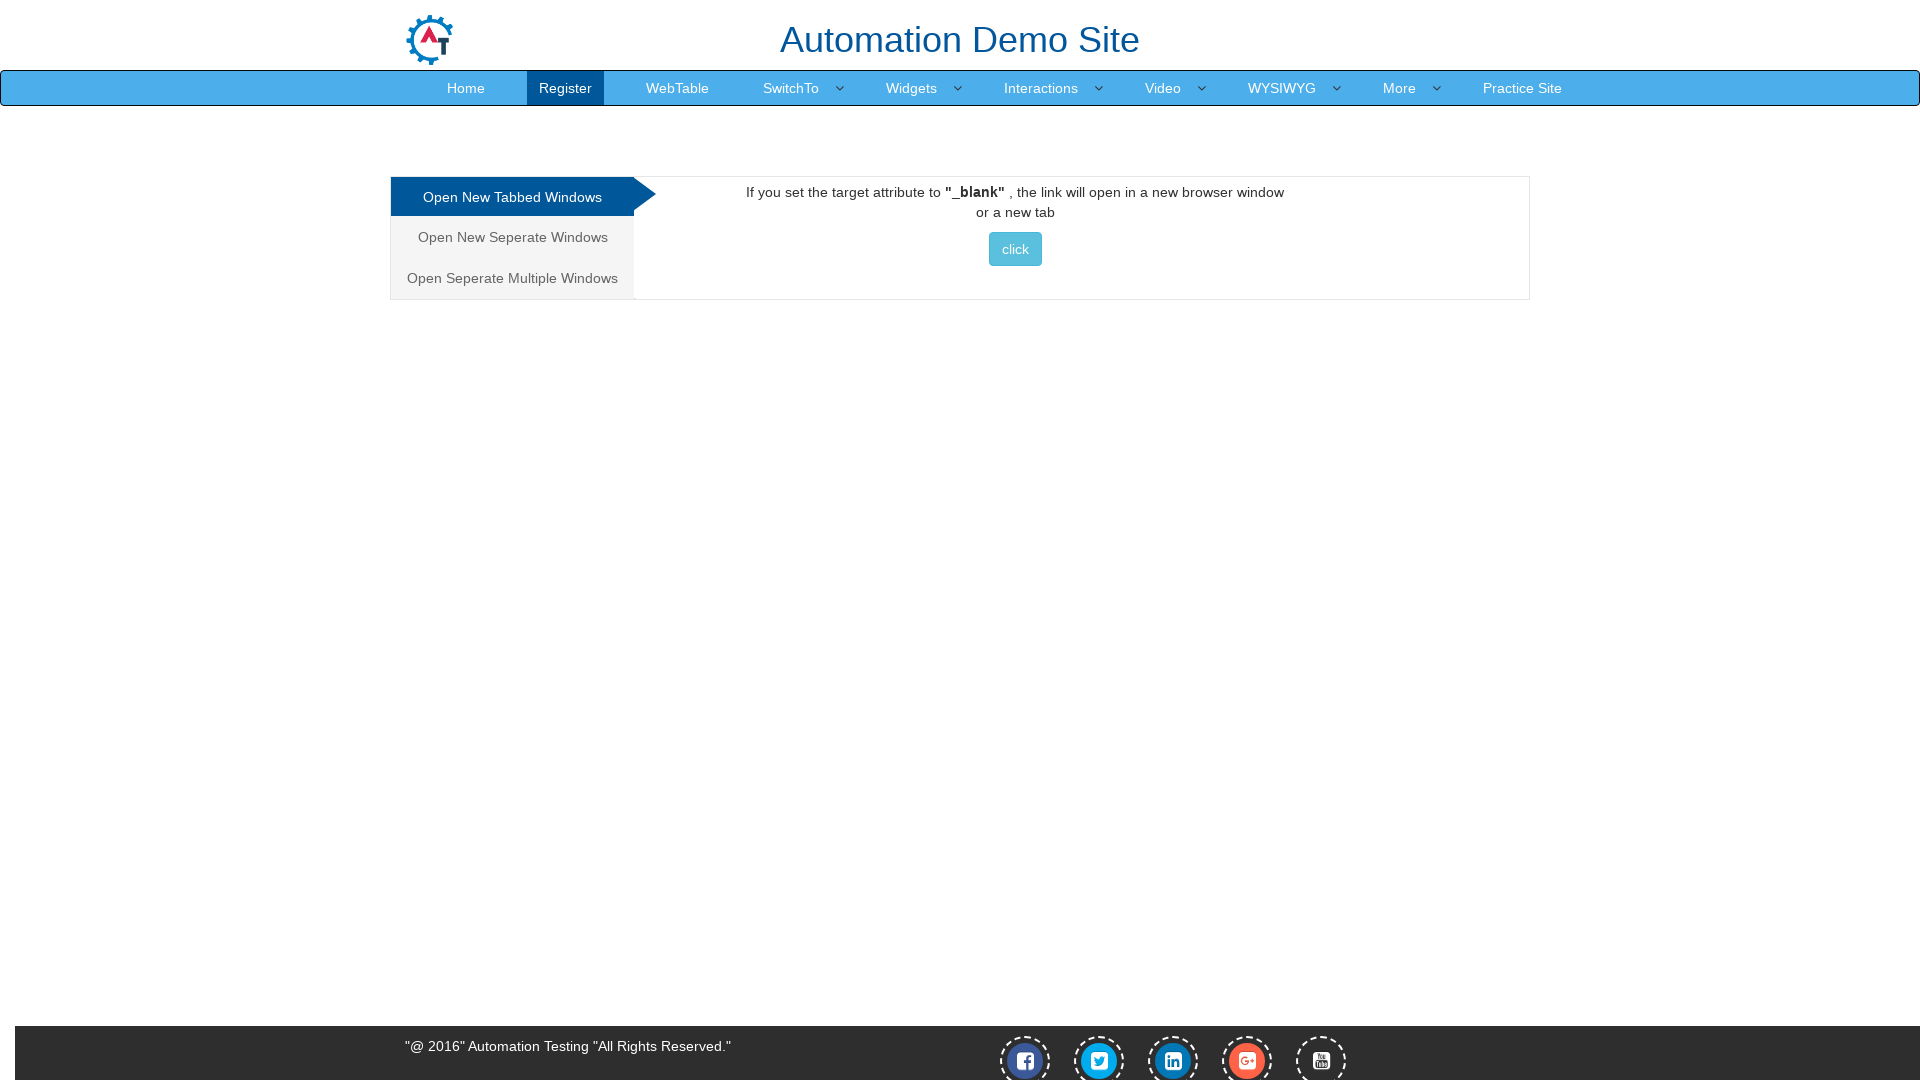

Stored main page reference
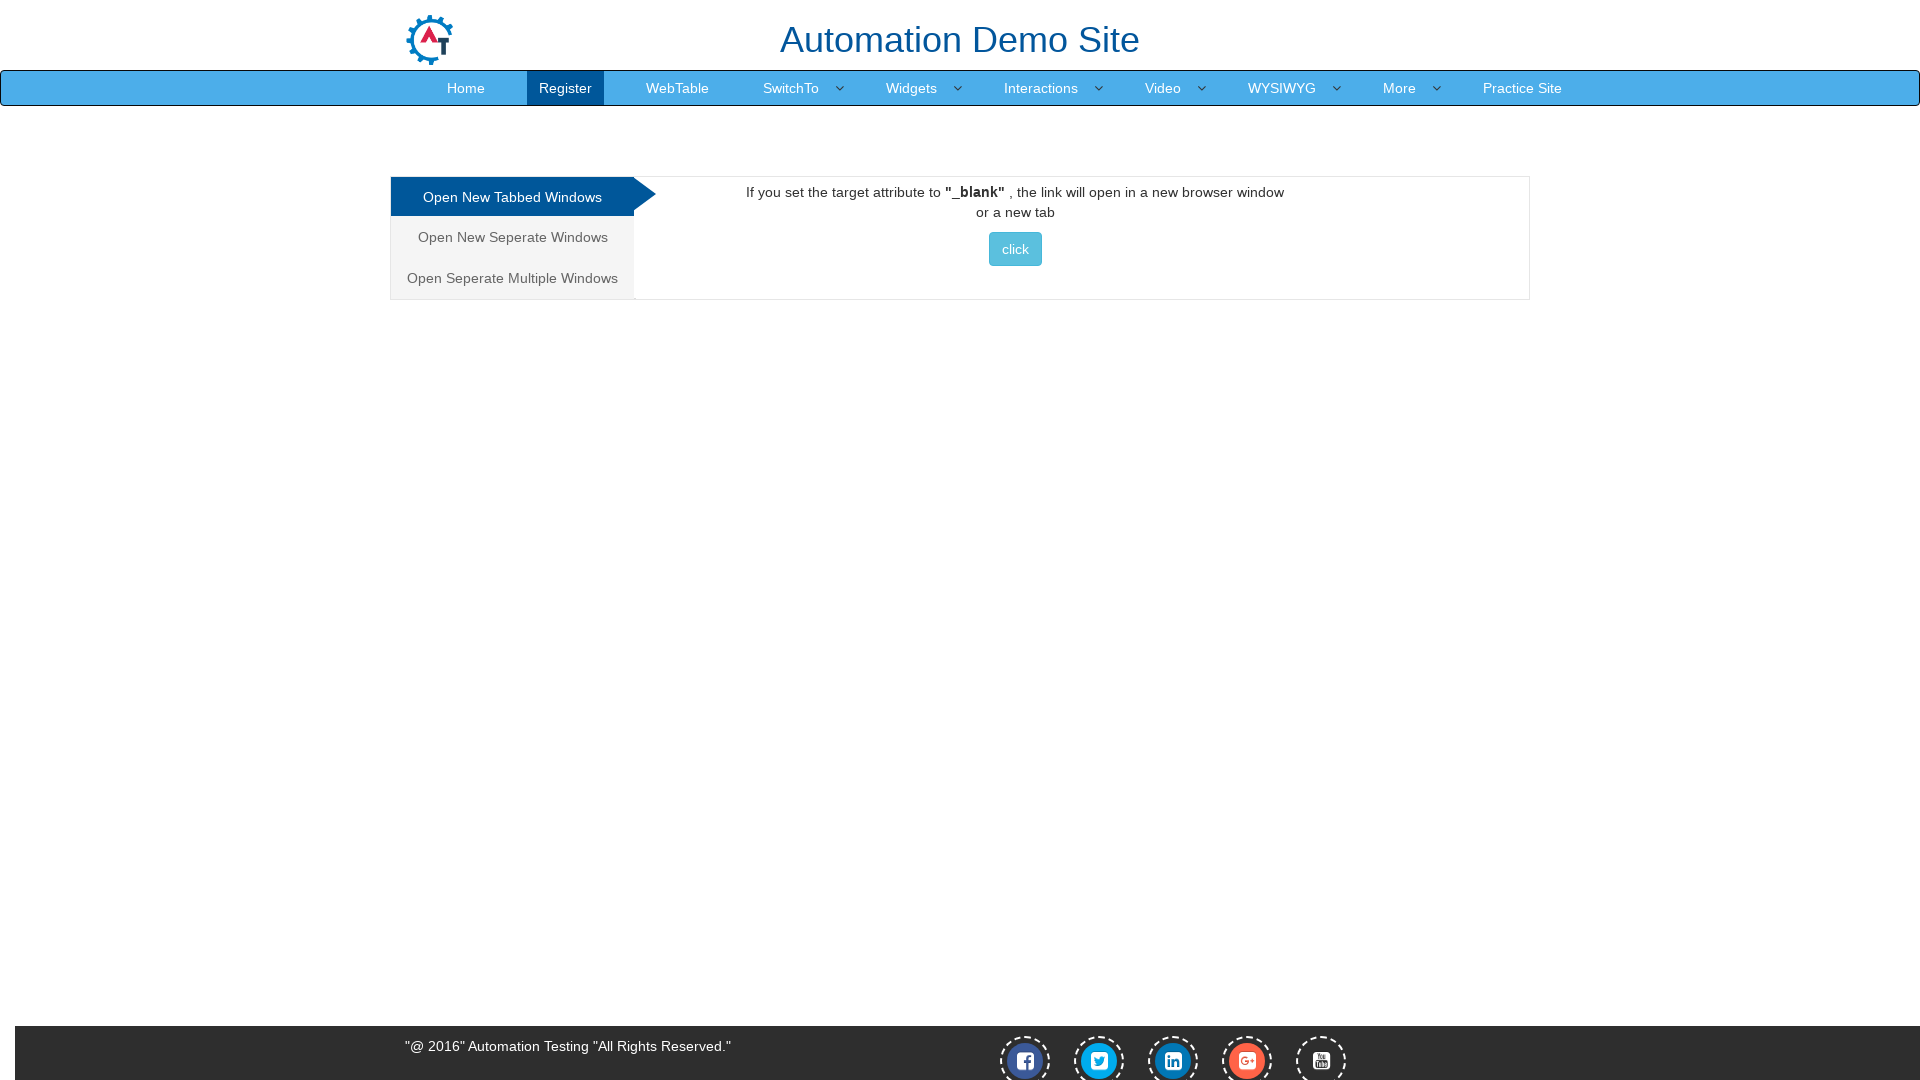

Clicked button to open new tab at (1015, 249) on xpath=//div[@id='Tabbed']//button[contains(@class,'btn btn-info')][contains(text
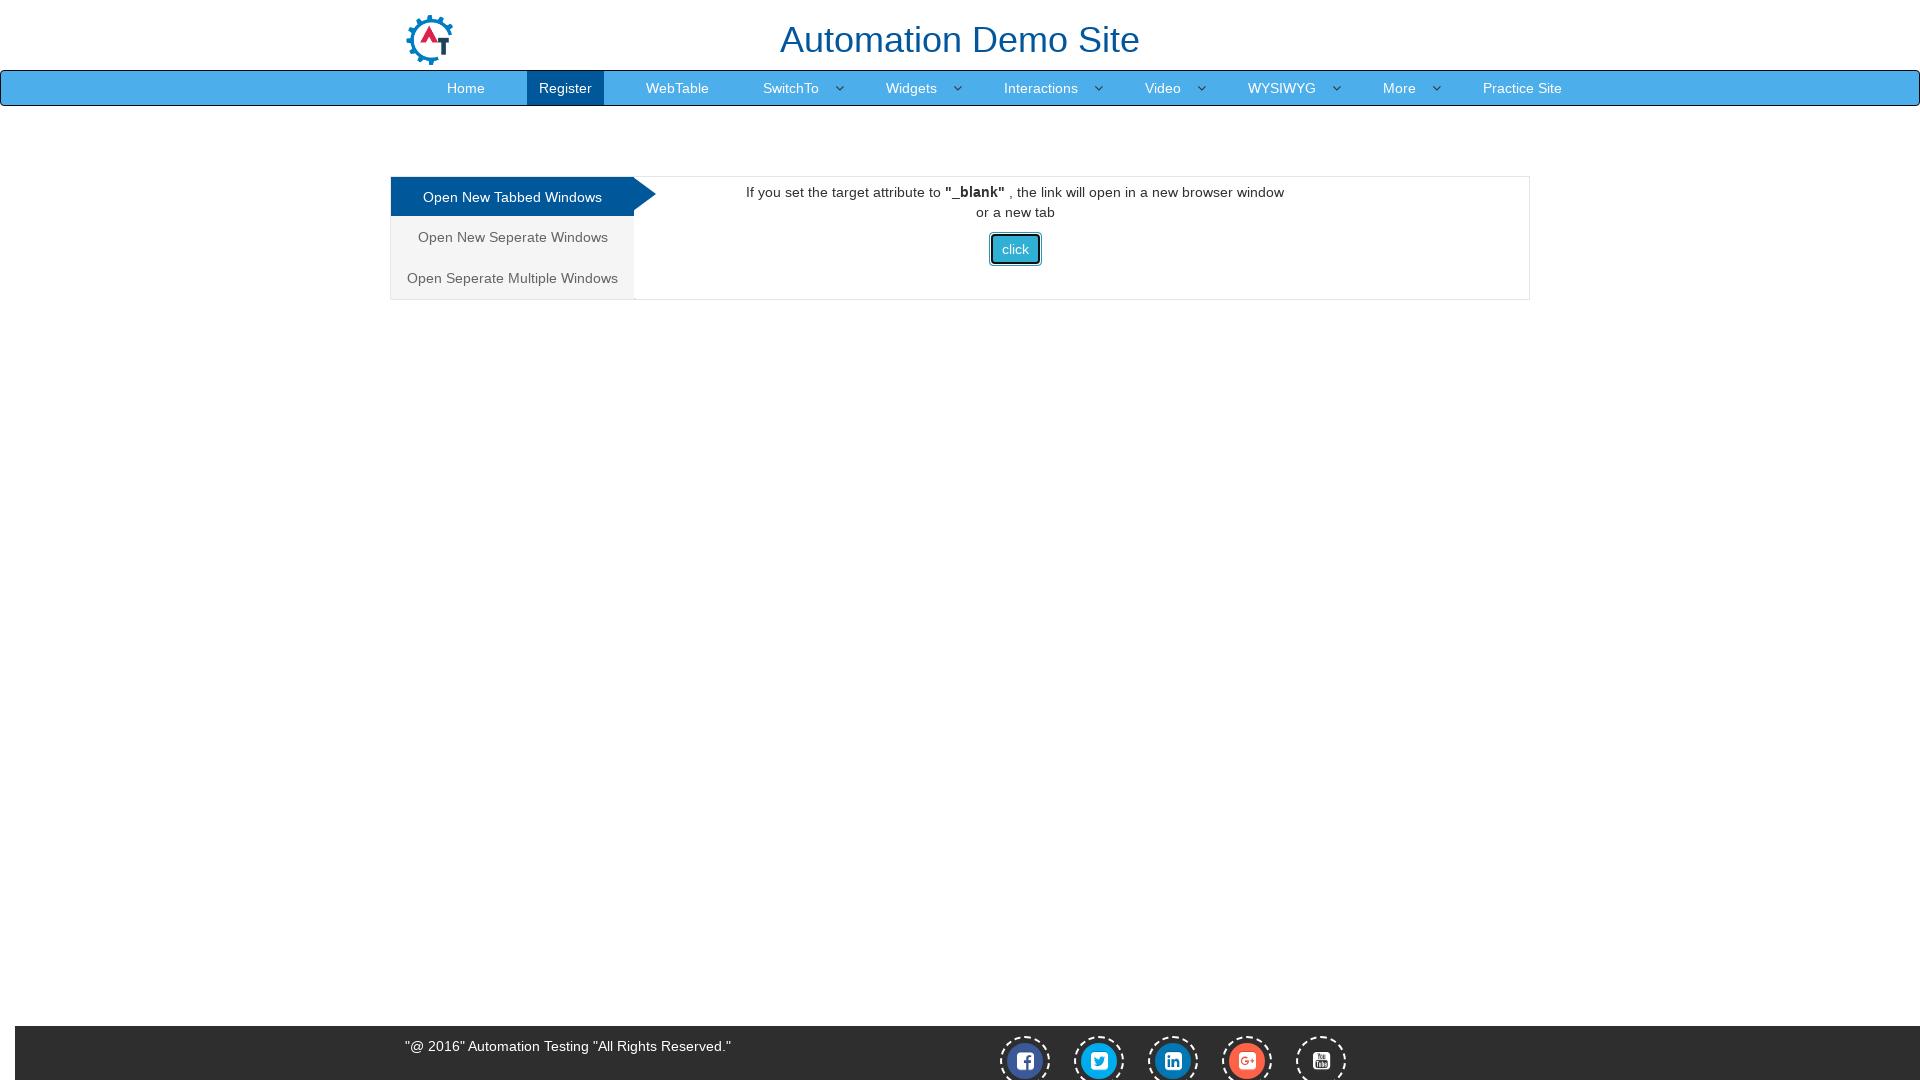

New tab/window opened and detected at (1015, 249) on xpath=//div[@id='Tabbed']//button[contains(@class,'btn btn-info')][contains(text
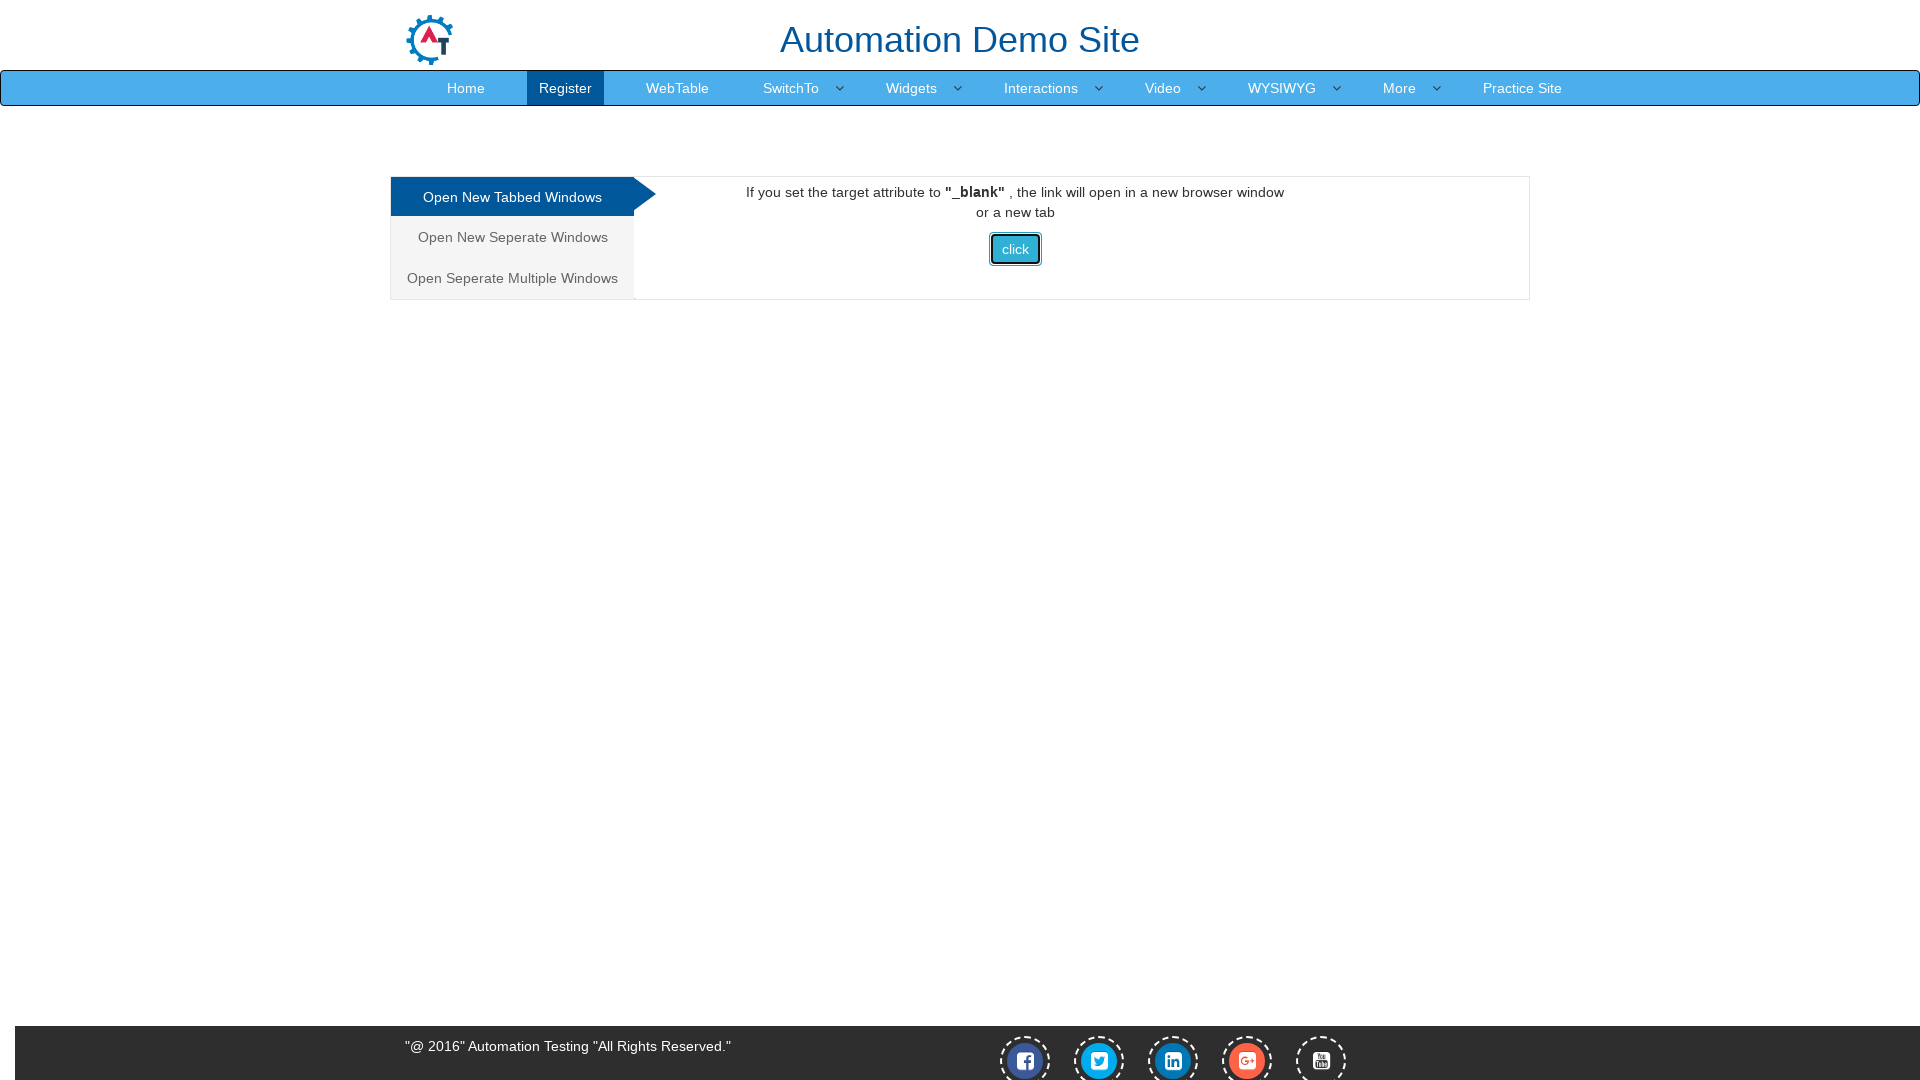

Captured new page object from context
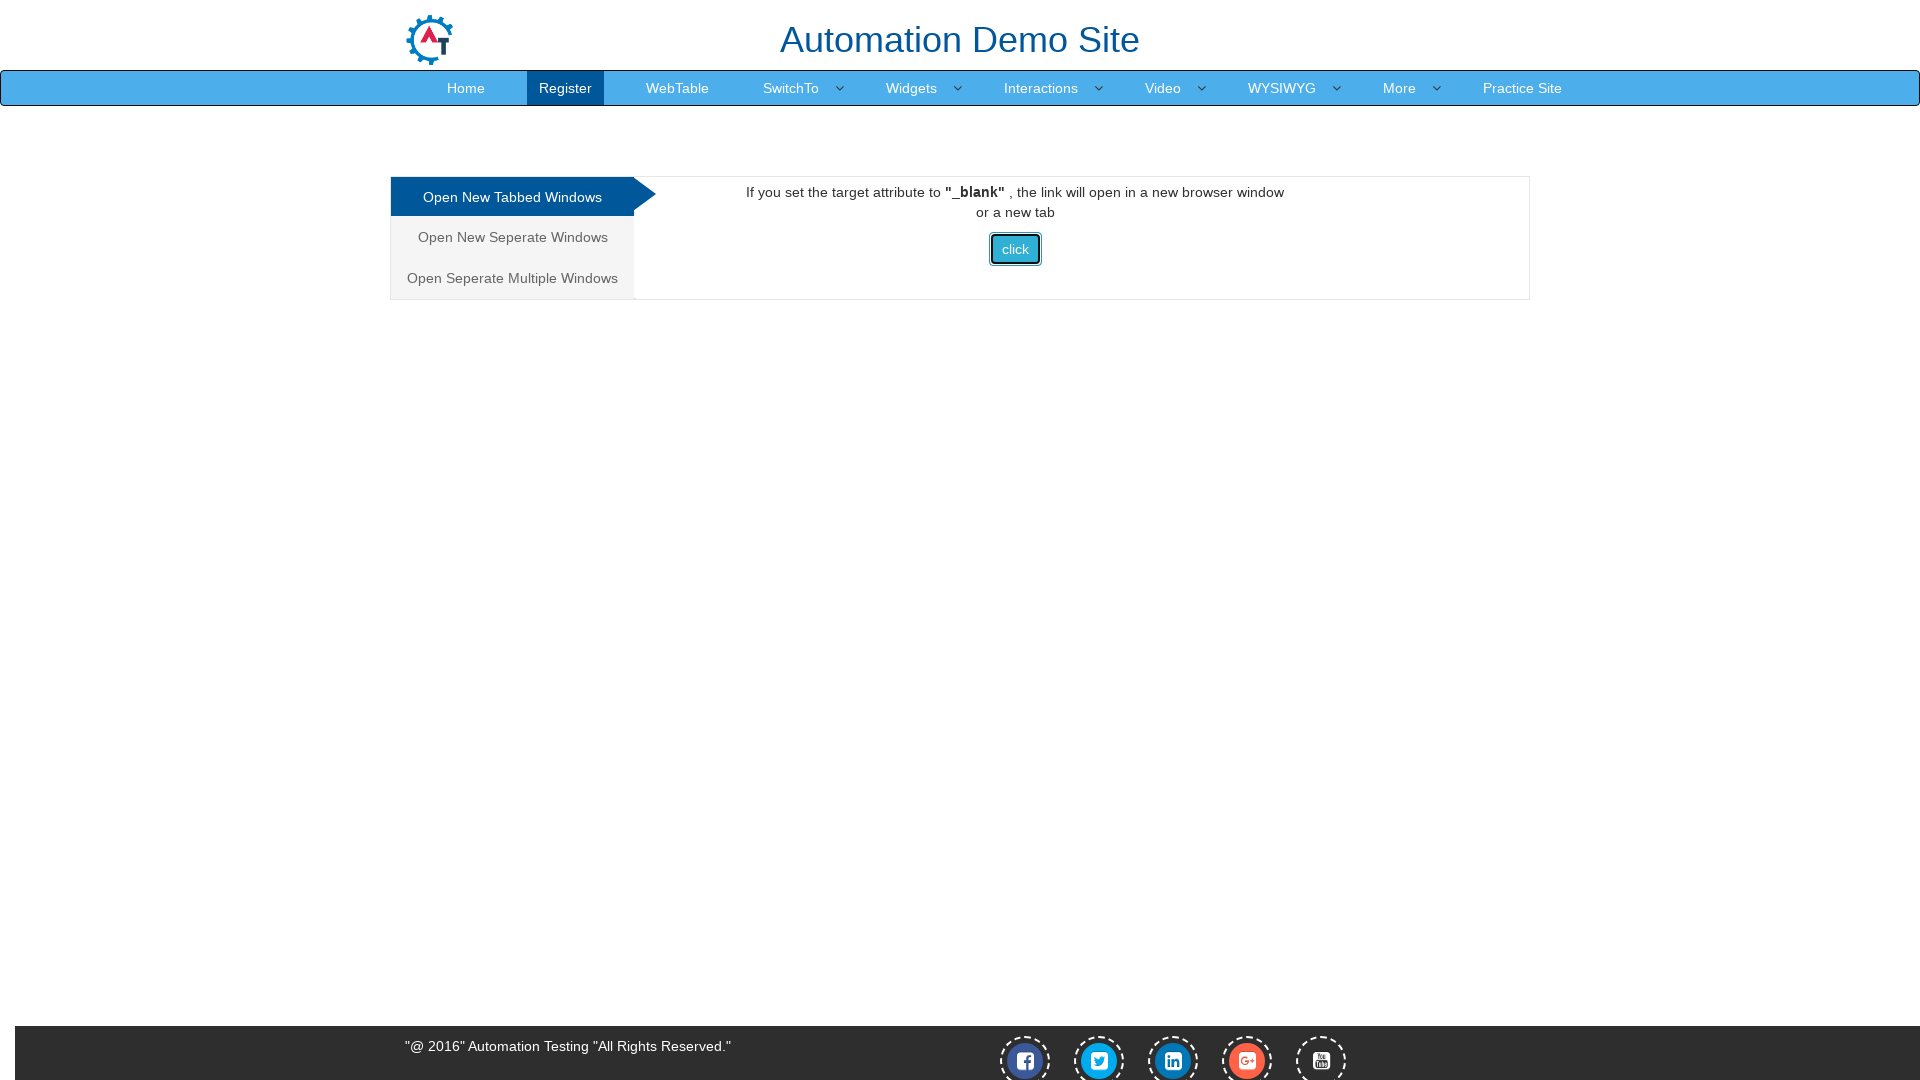

New page fully loaded
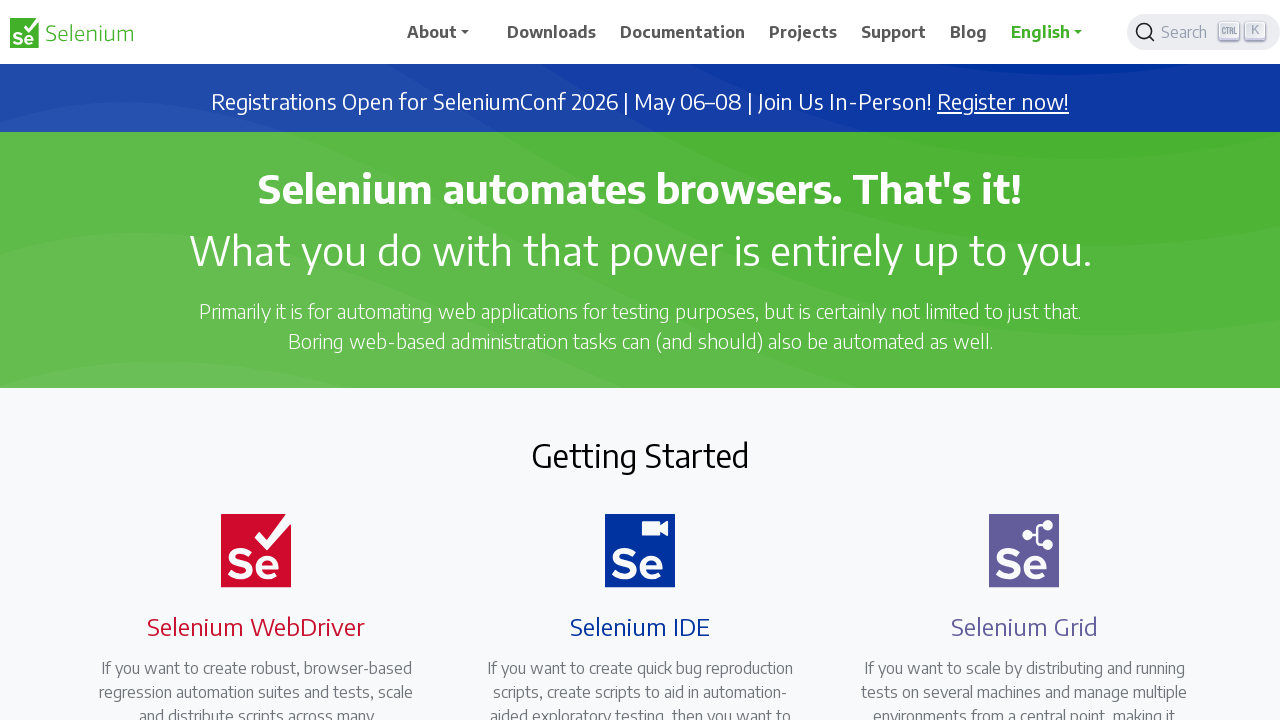

Retrieved child window title: Selenium
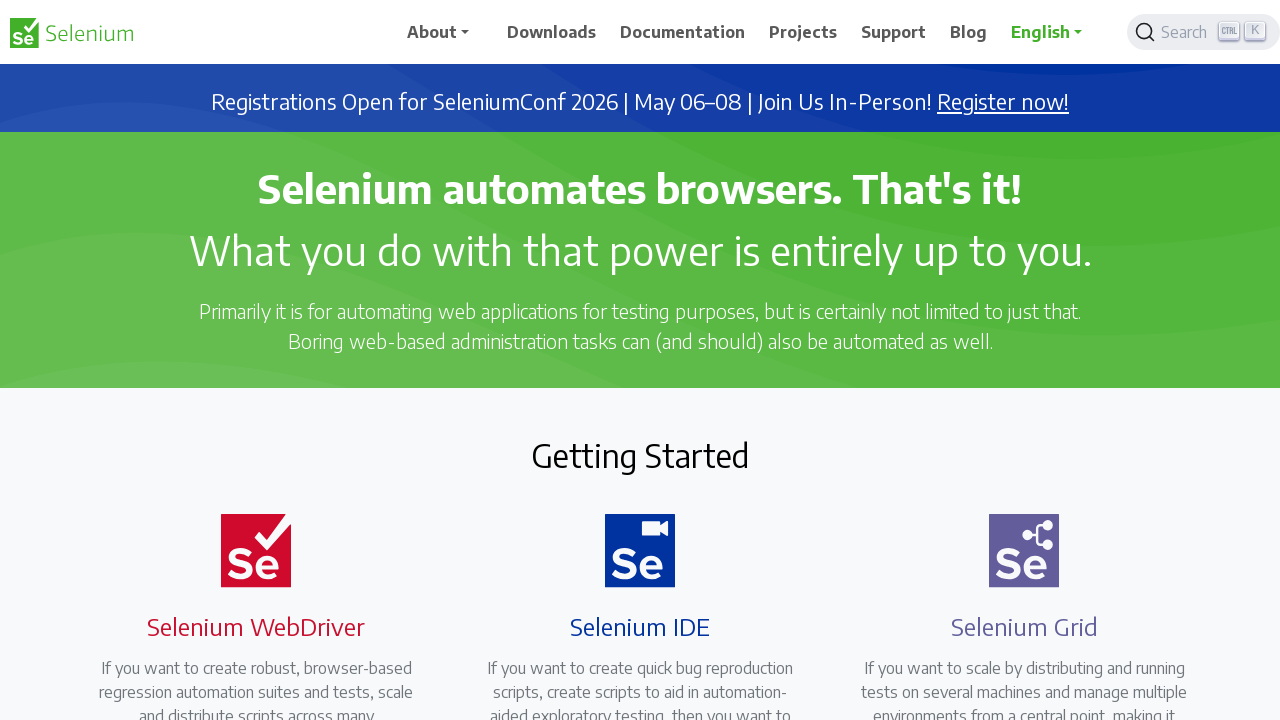

Closed child window/tab
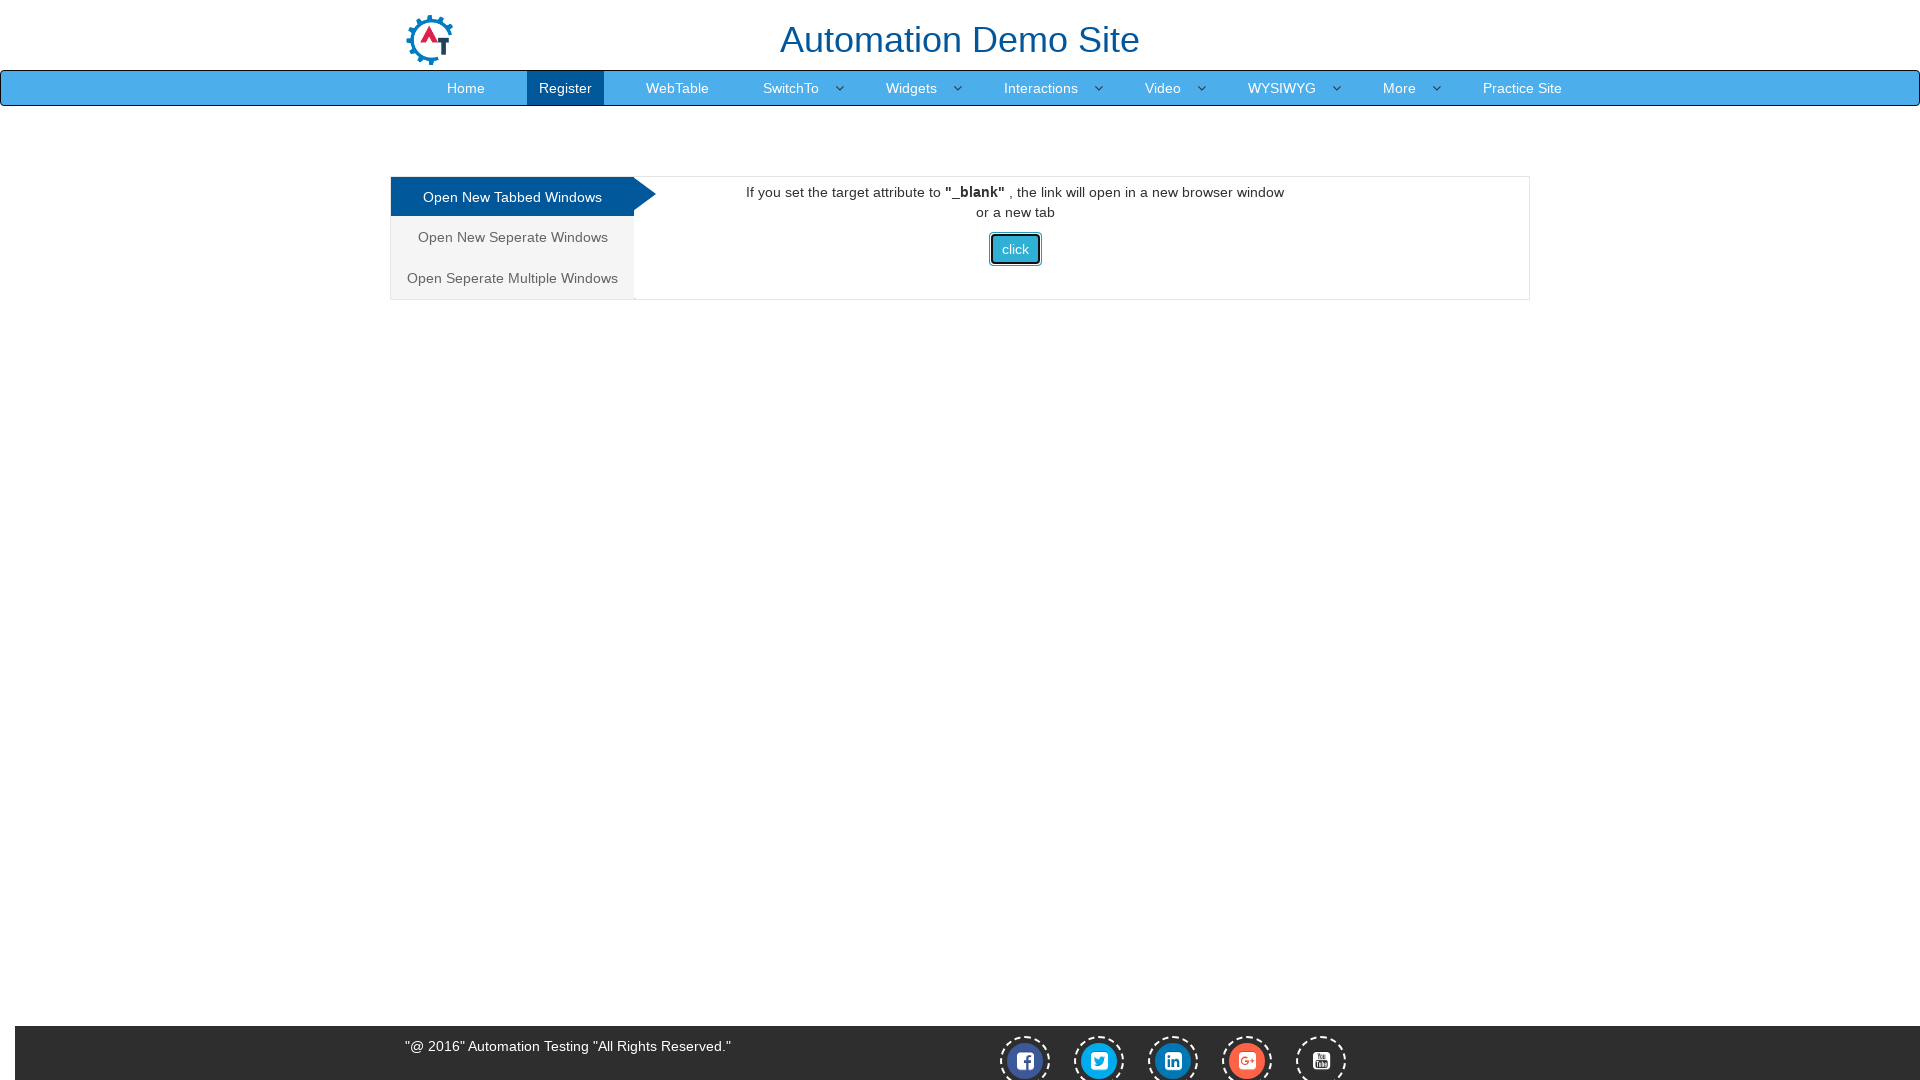

Switched back to main window
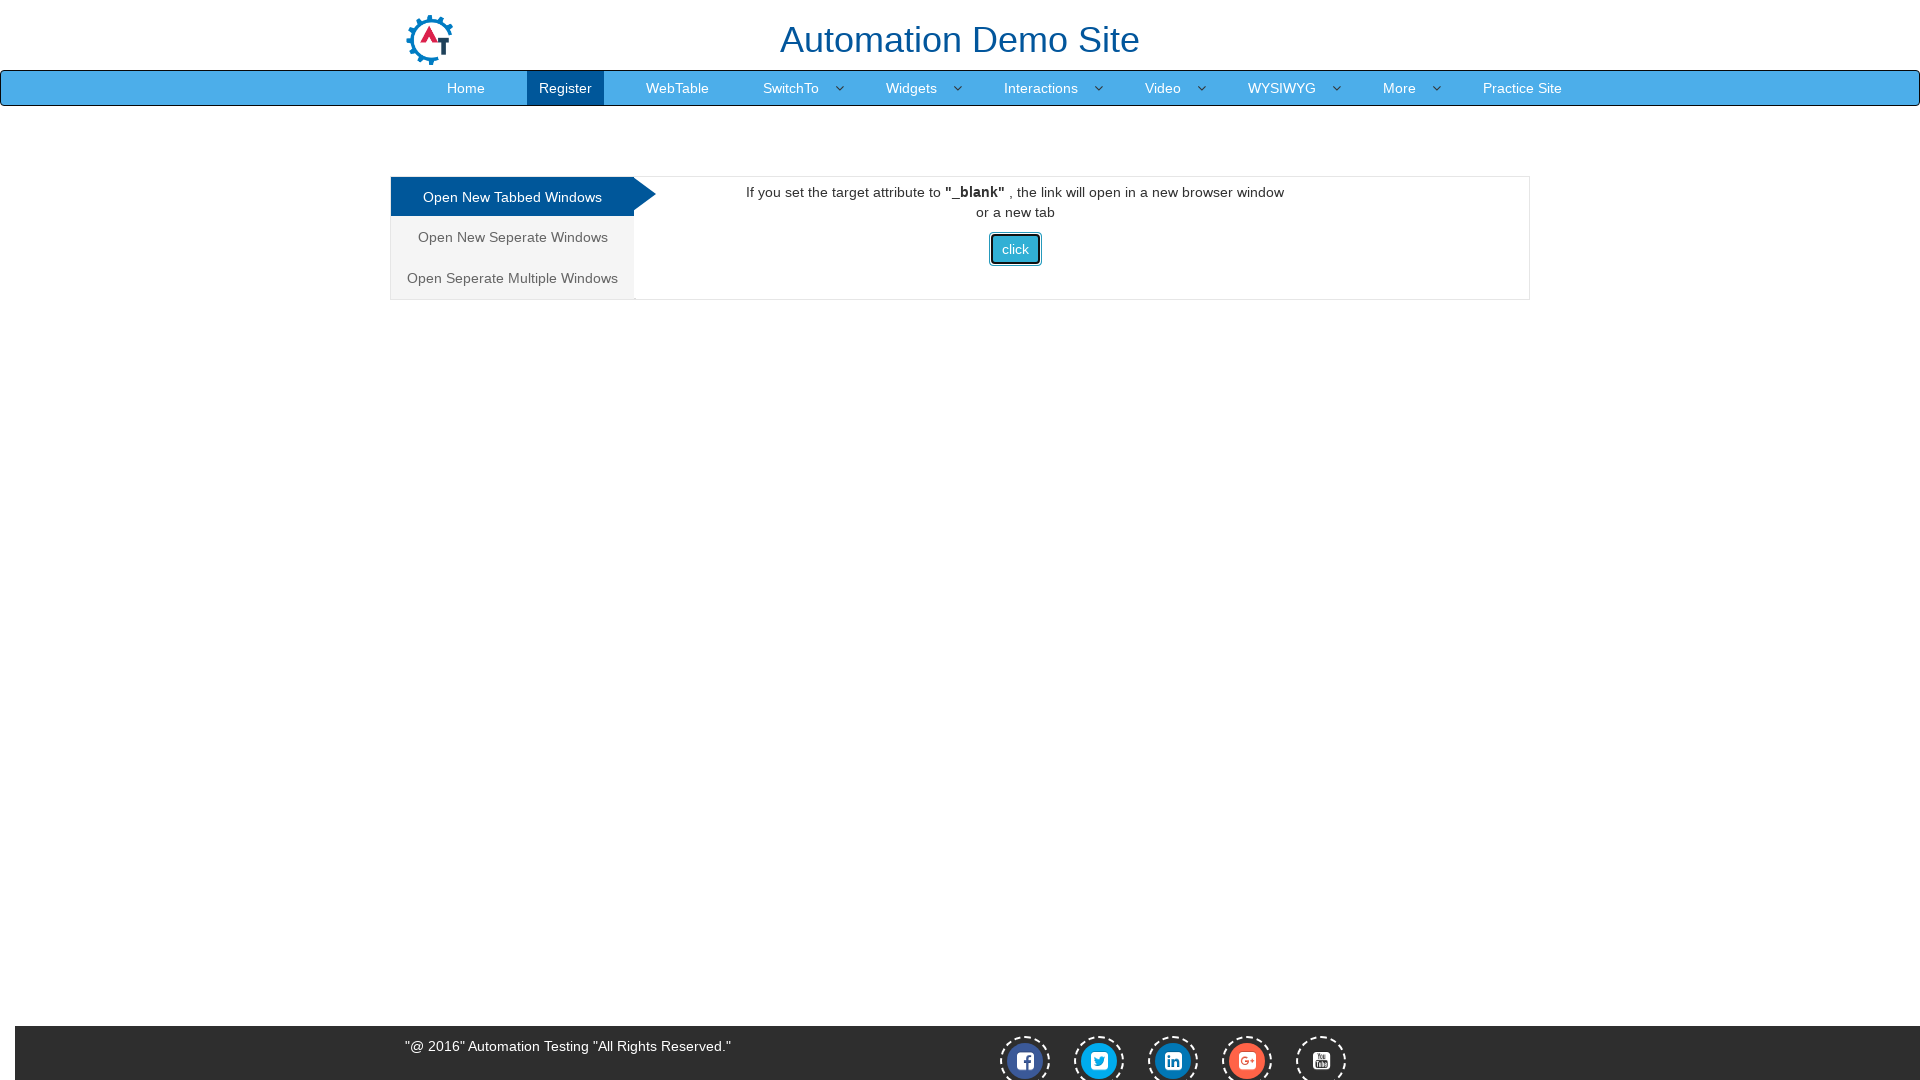

Verified main window still accessible, title: Frames & windows
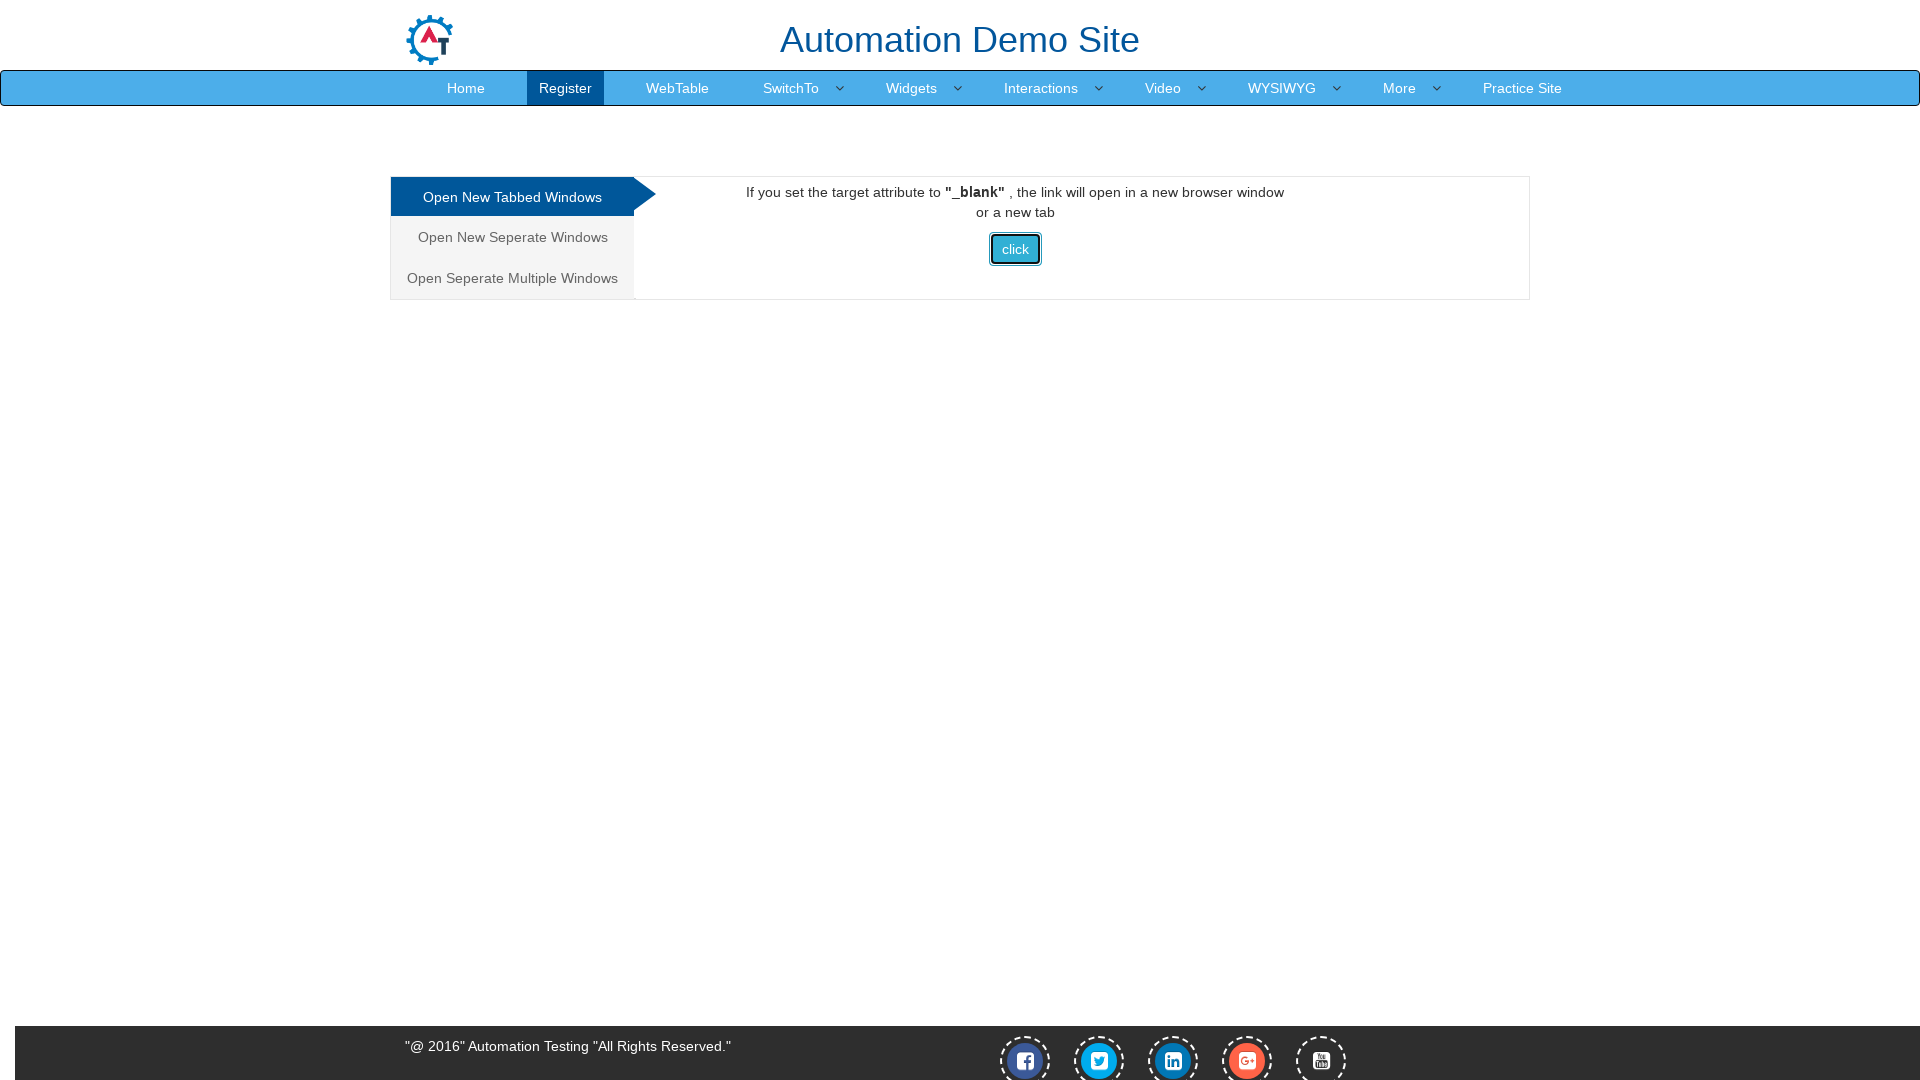

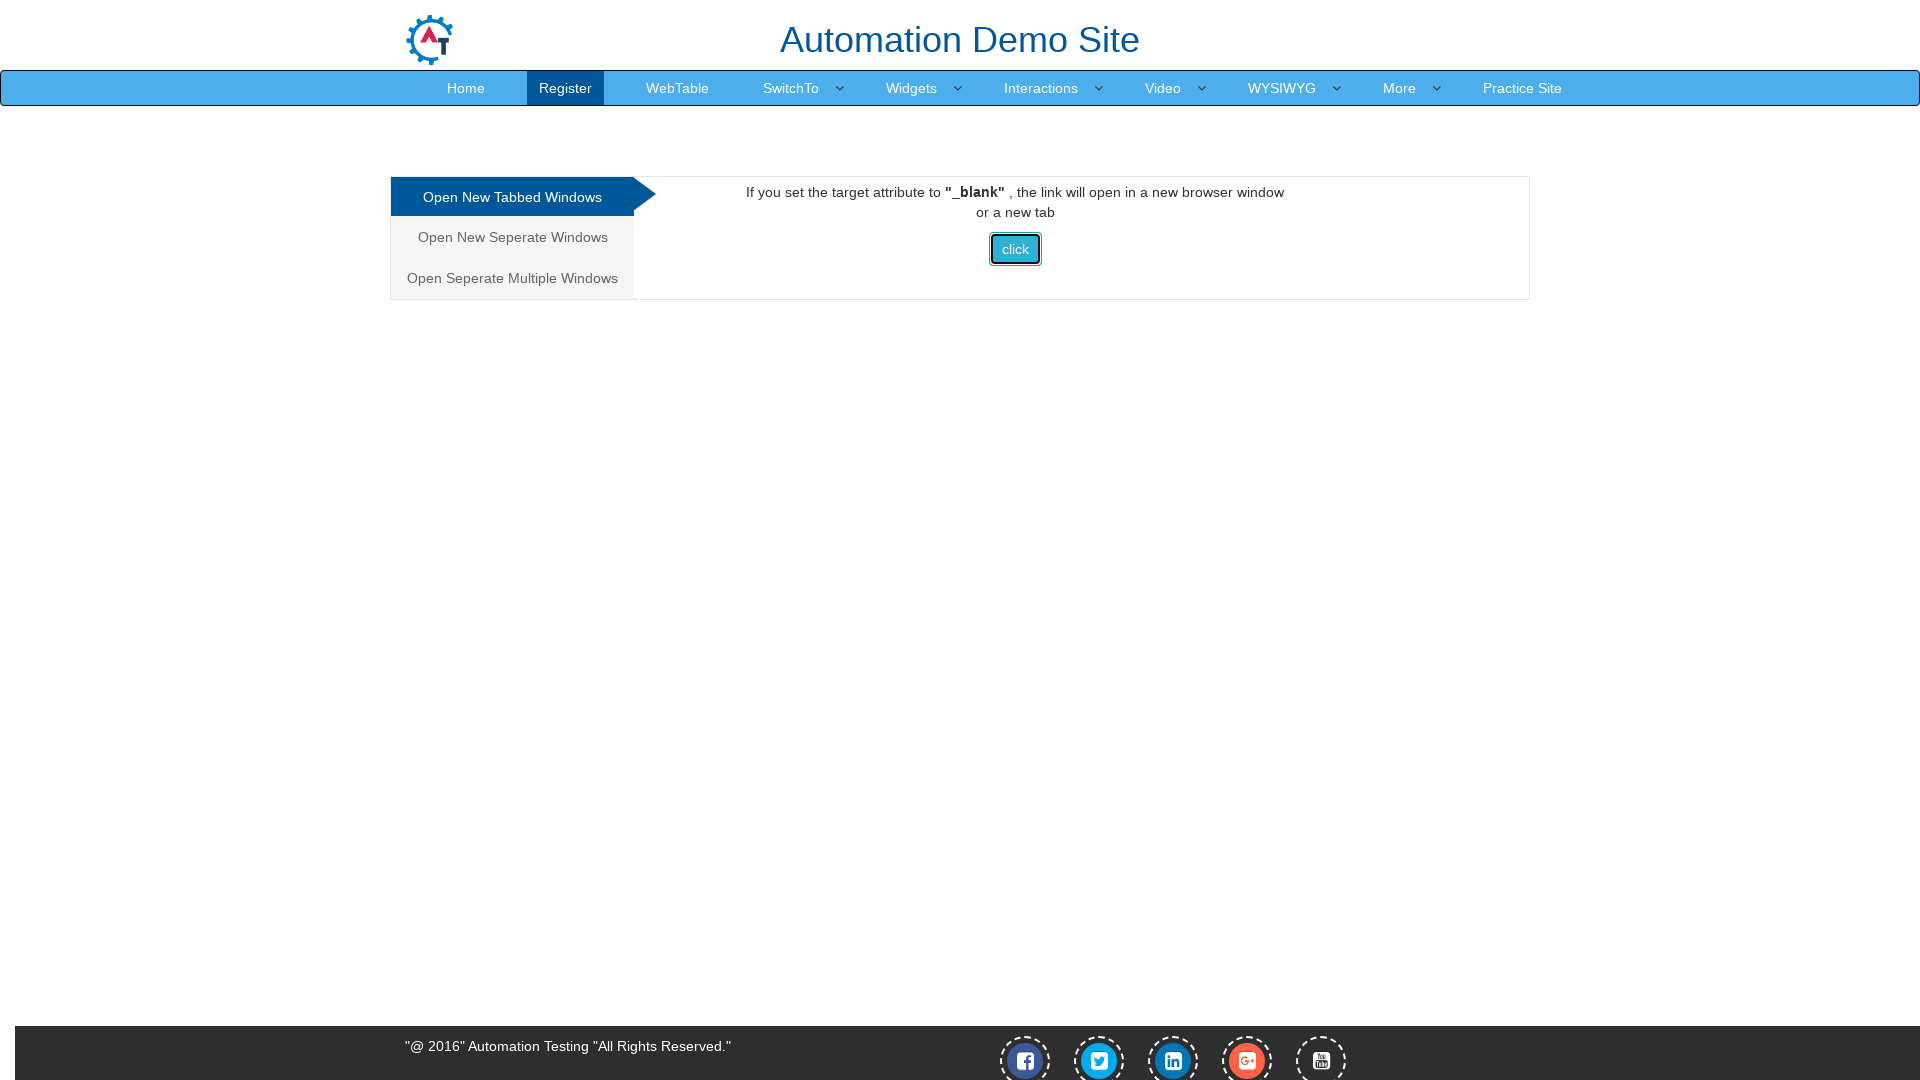